Tests switching between iframes on a practice site by filling out a short form in iframe1 (first name and surname) and an extended form in iframe2 (login, password, continent selection, experience radio button), then switching back to the main content.

Starting URL: http://automation-practice.emilos.pl/iframes.php

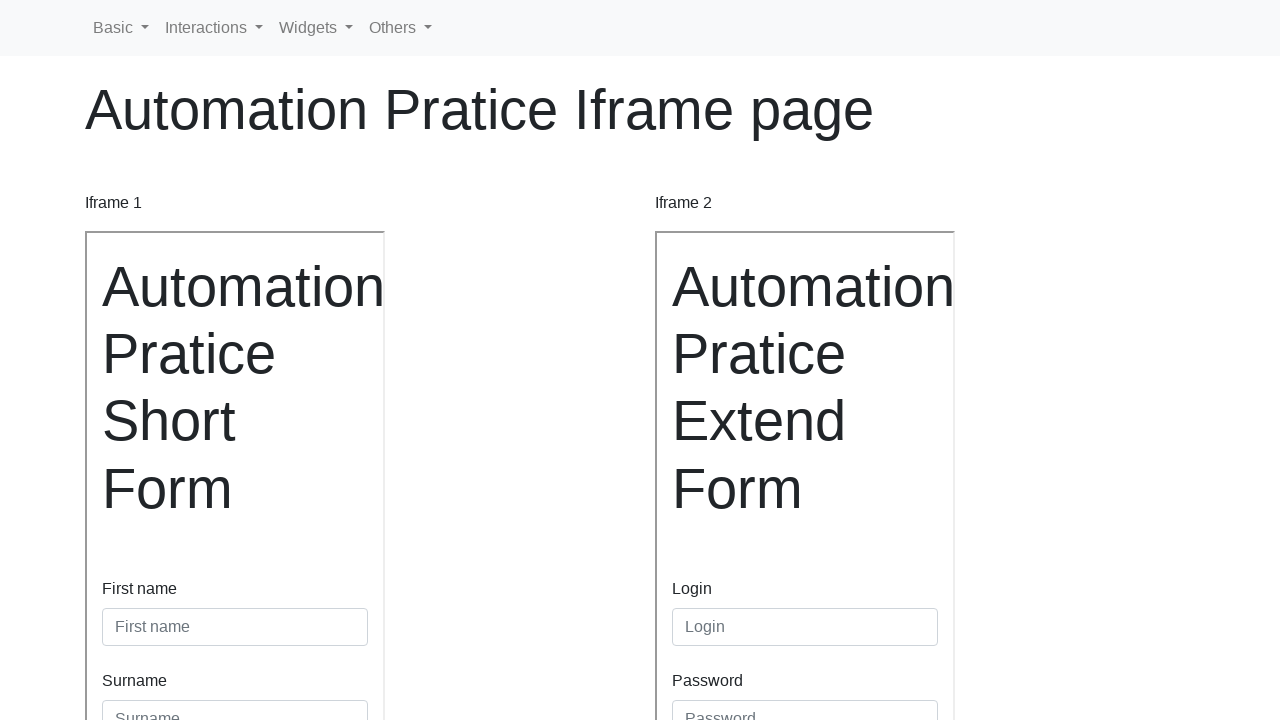

Located iframe1
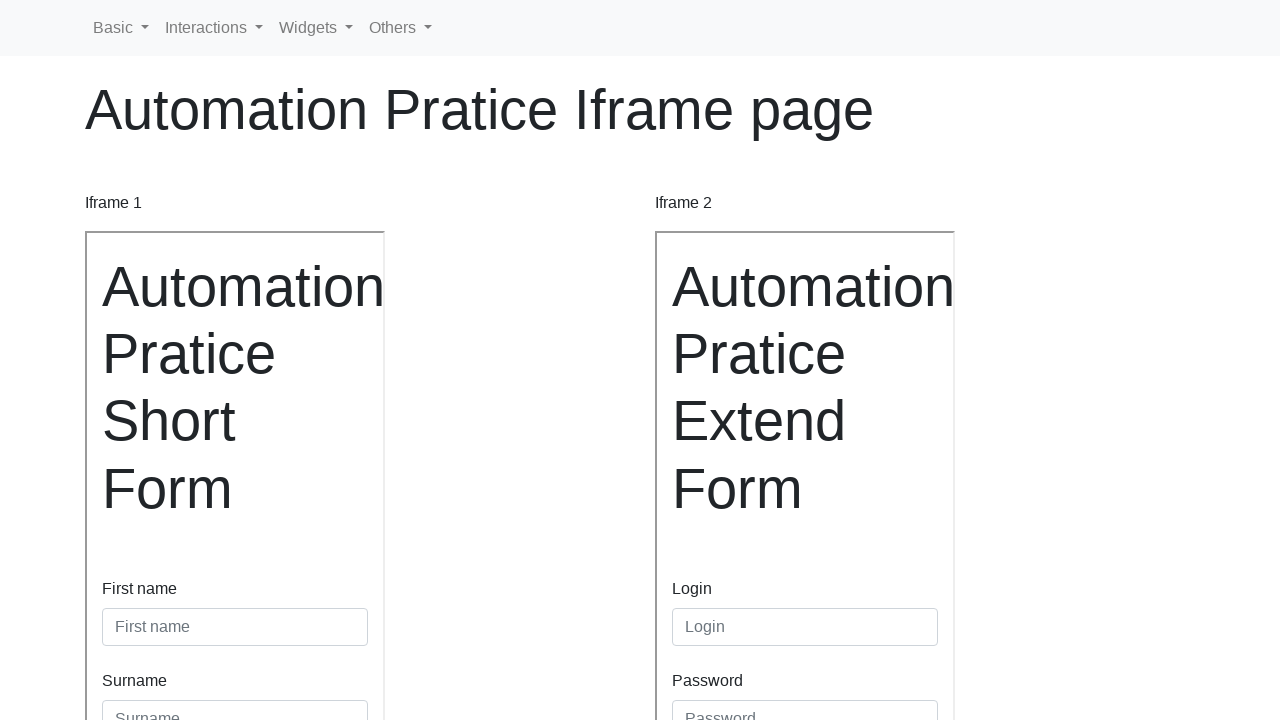

Filled first name 'Magda' in iframe1 form on iframe[name='iframe1'], iframe#iframe1 >> internal:control=enter-frame >> #input
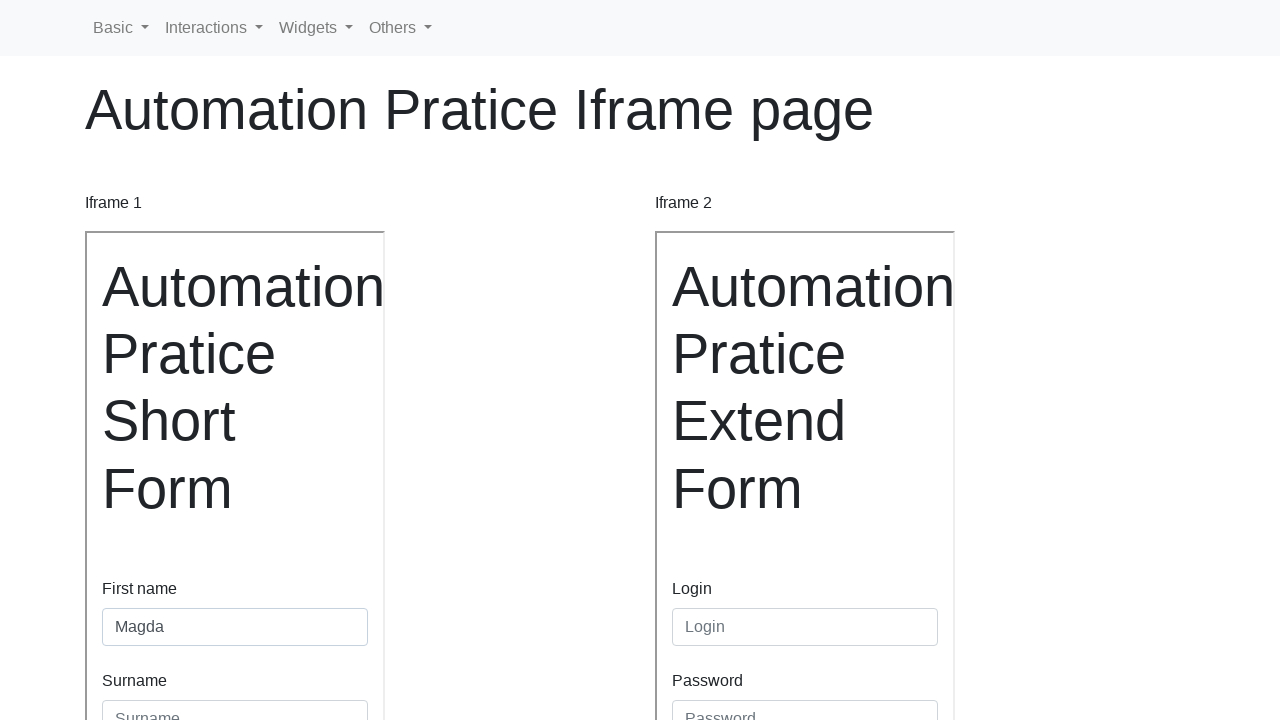

Filled surname 'Tyszkiewicz' in iframe1 form on iframe[name='iframe1'], iframe#iframe1 >> internal:control=enter-frame >> #input
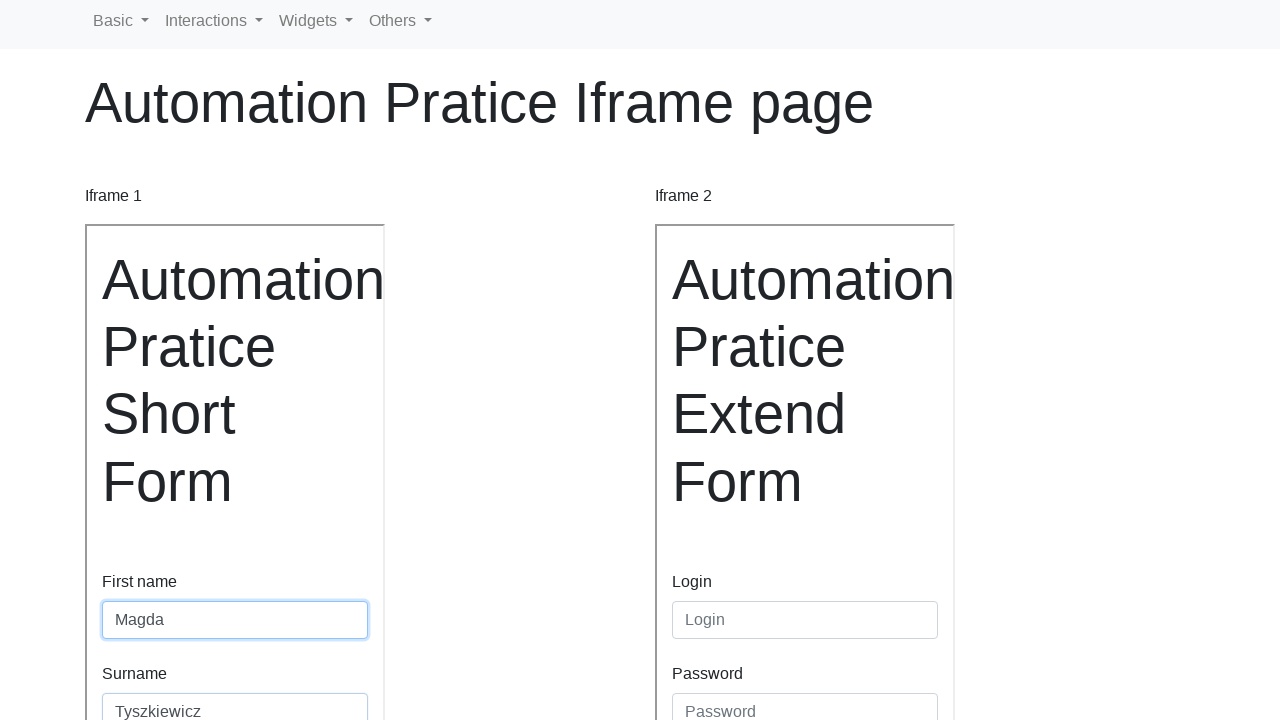

Clicked submit button in iframe1 at (140, 485) on iframe[name='iframe1'], iframe#iframe1 >> internal:control=enter-frame >> .btn.b
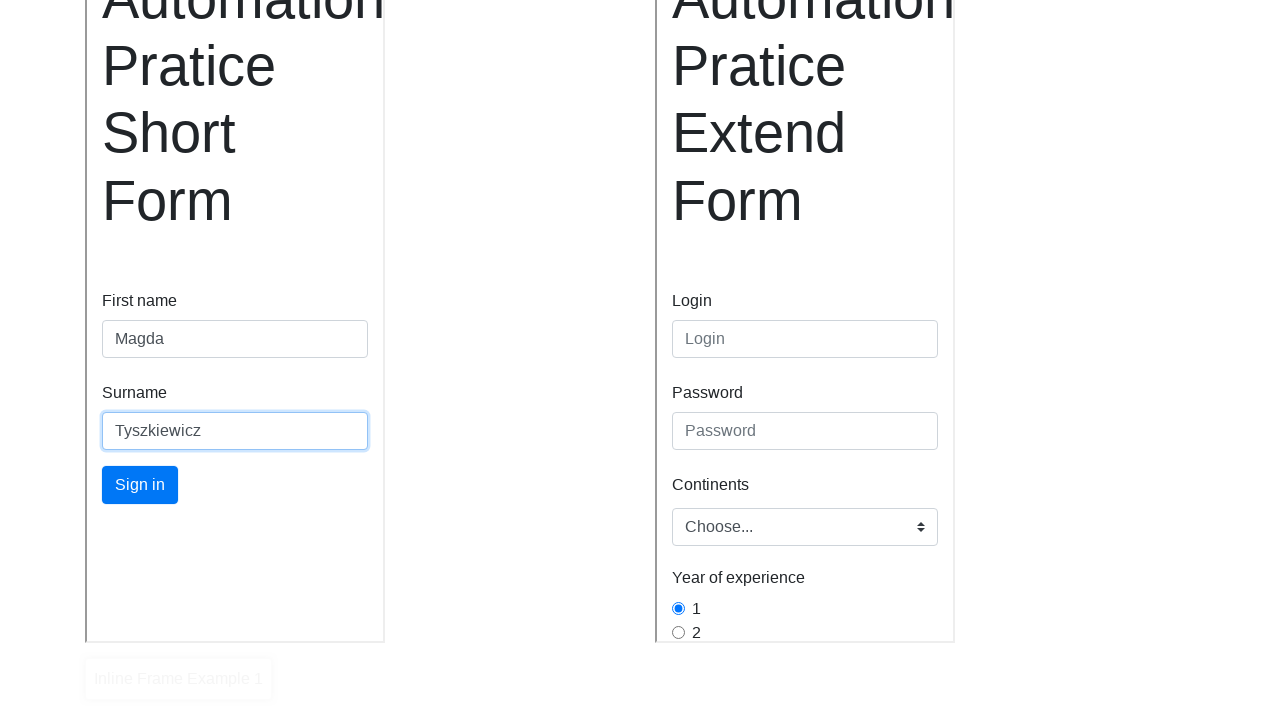

Located iframe2
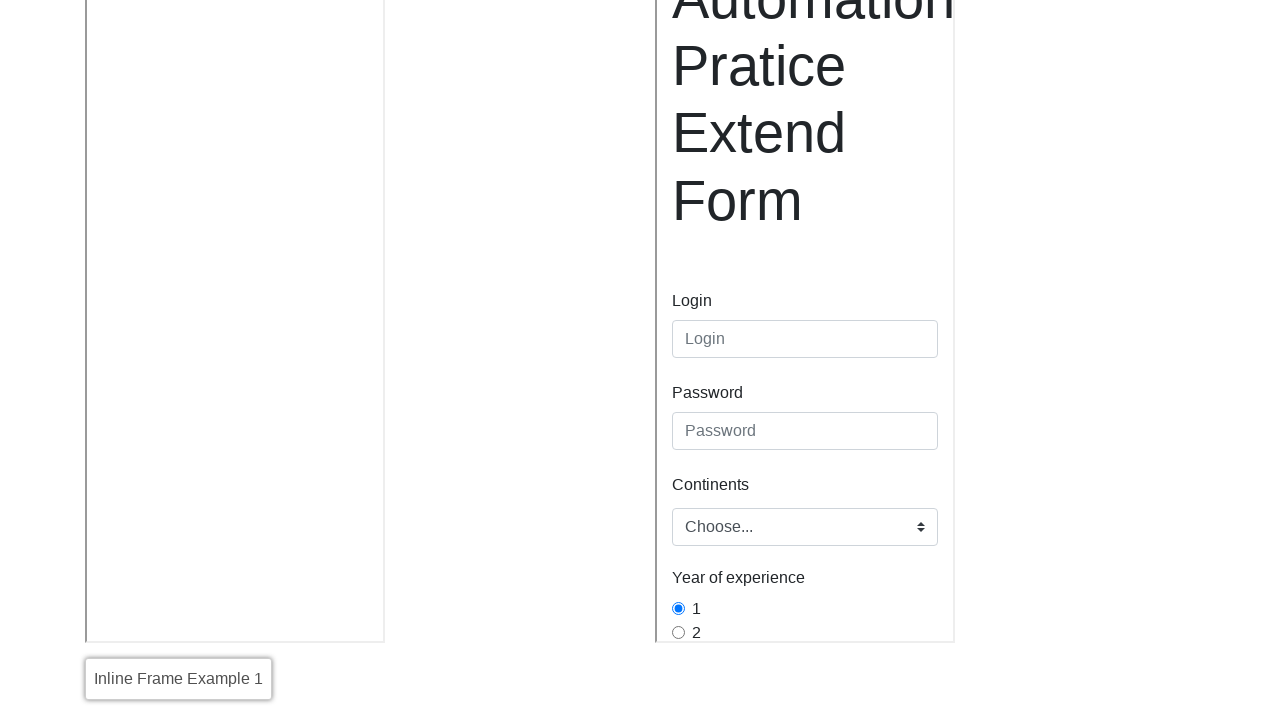

Filled login 'magda' in iframe2 form on iframe[name='iframe2'], iframe#iframe2 >> internal:control=enter-frame >> #input
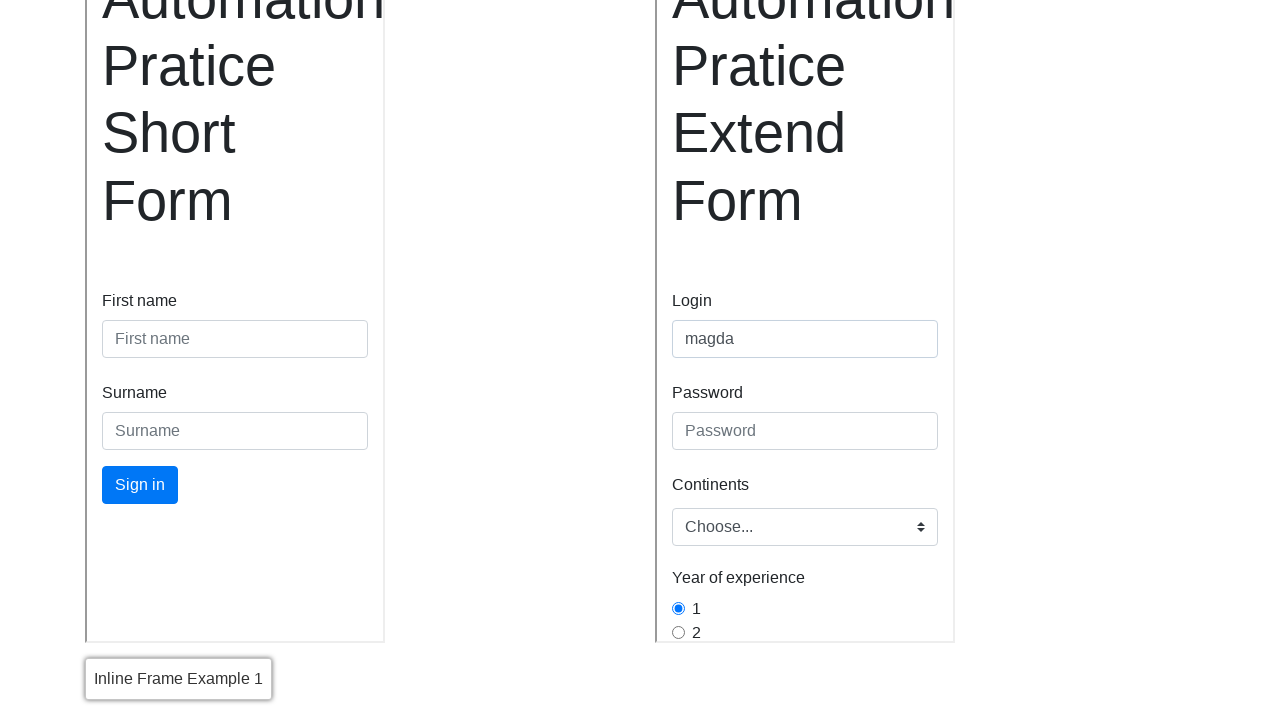

Filled password 'pass' in iframe2 form on iframe[name='iframe2'], iframe#iframe2 >> internal:control=enter-frame >> #input
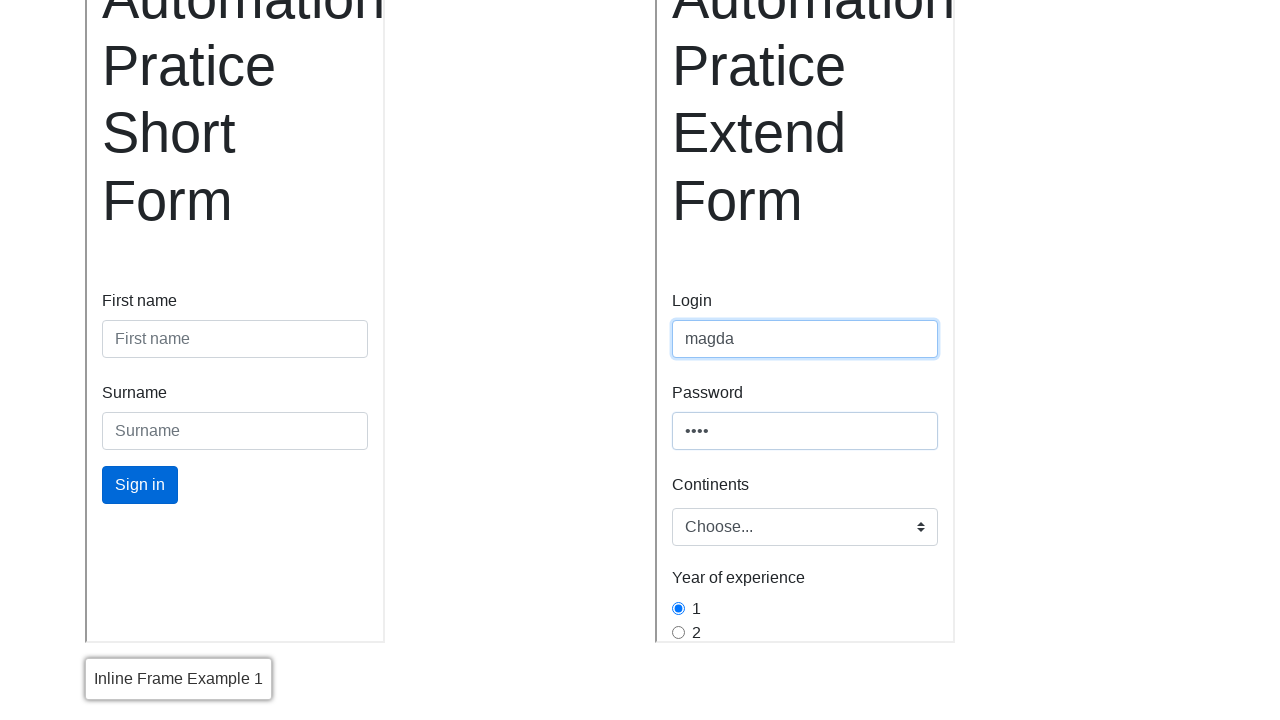

Selected 'europe' from continent dropdown in iframe2 on iframe[name='iframe2'], iframe#iframe2 >> internal:control=enter-frame >> #inlin
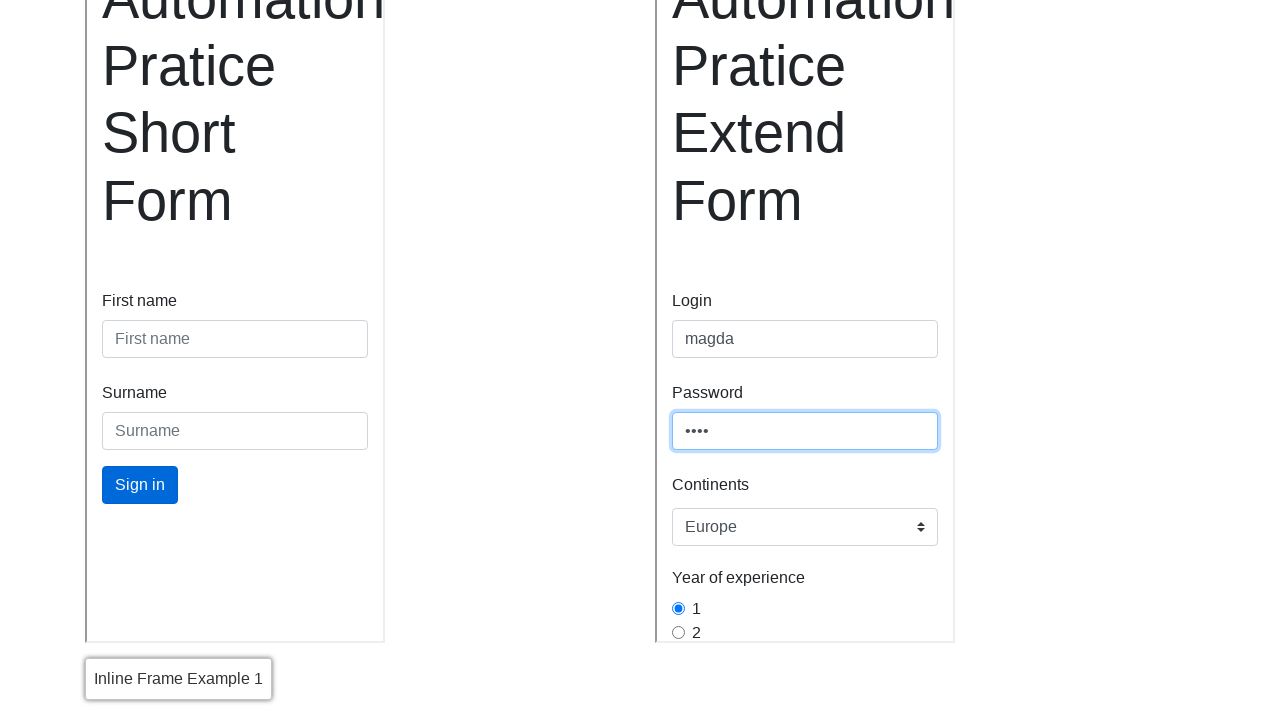

Selected experience radio button in iframe2 at (678, 416) on iframe[name='iframe2'], iframe#iframe2 >> internal:control=enter-frame >> #gridR
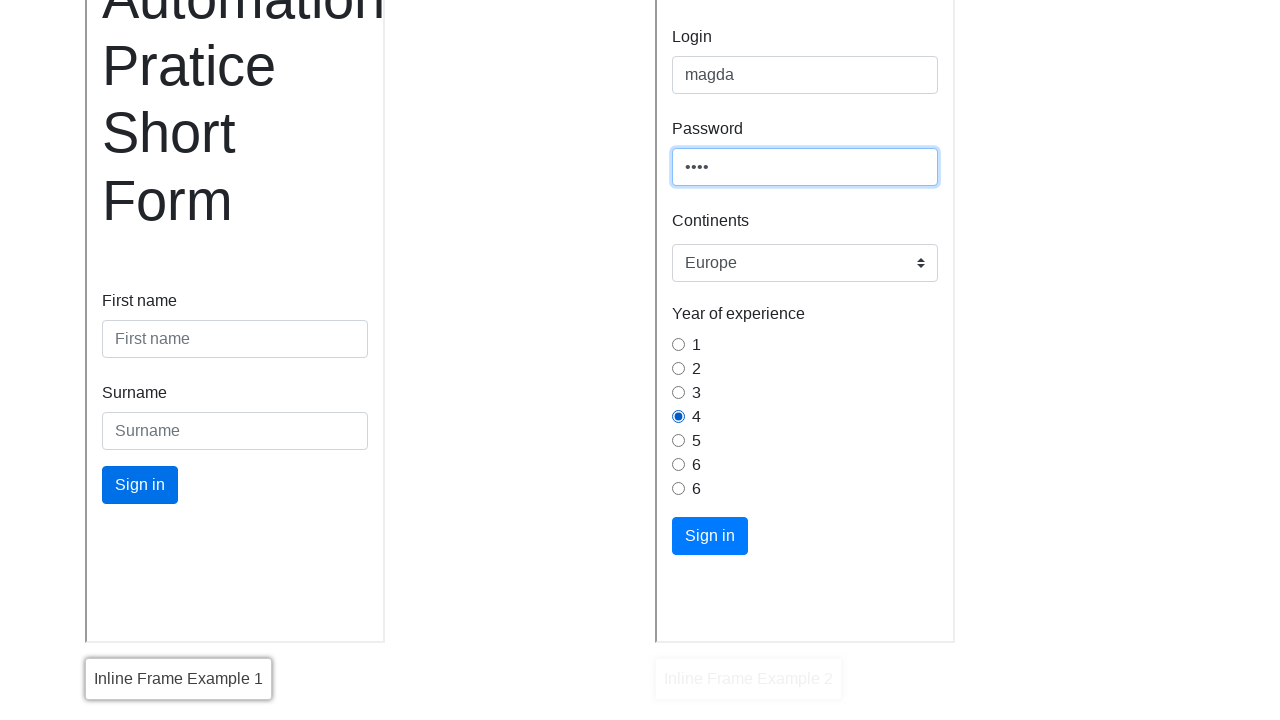

Clicked submit button in iframe2 at (710, 536) on iframe[name='iframe2'], iframe#iframe2 >> internal:control=enter-frame >> .btn.b
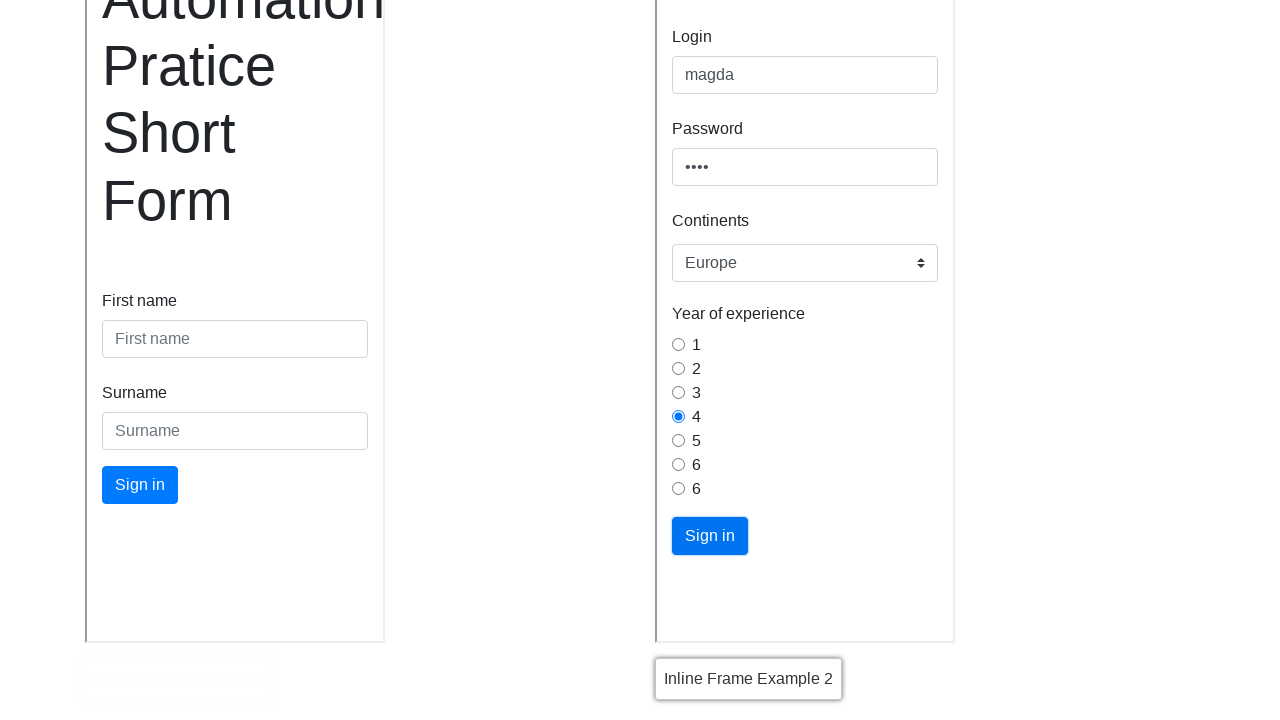

Waited for navigation element to appear in main content
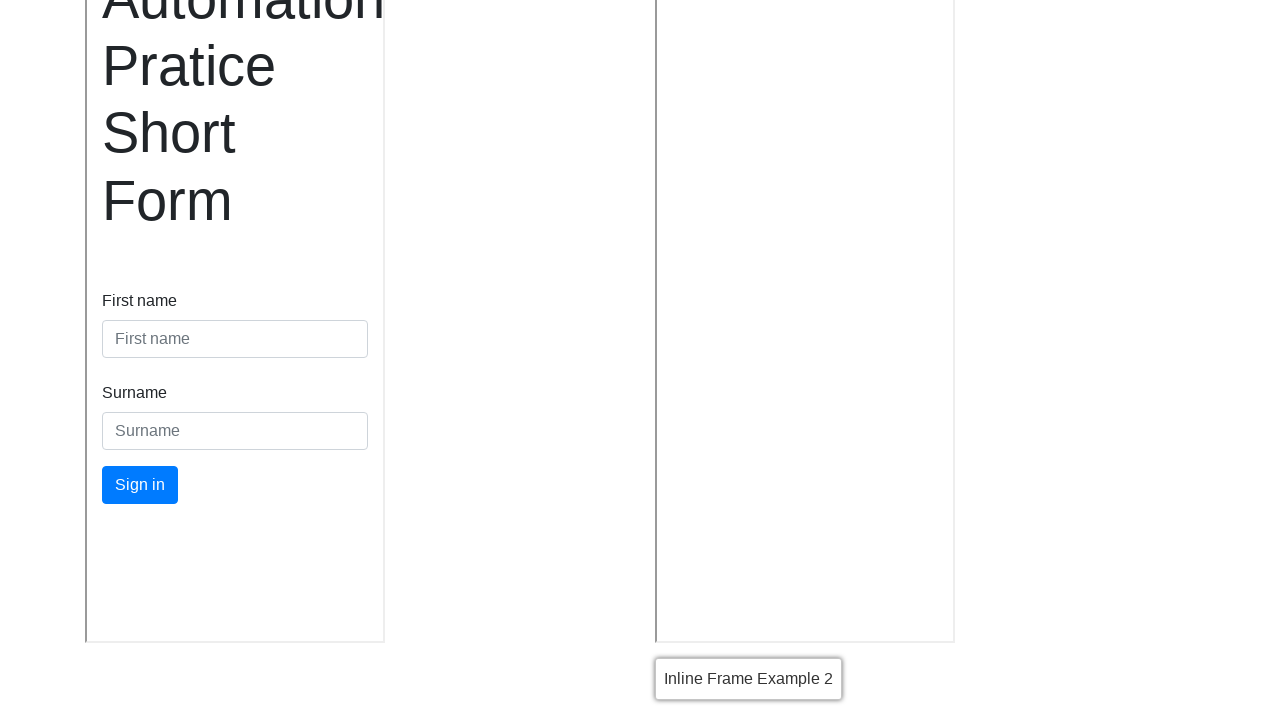

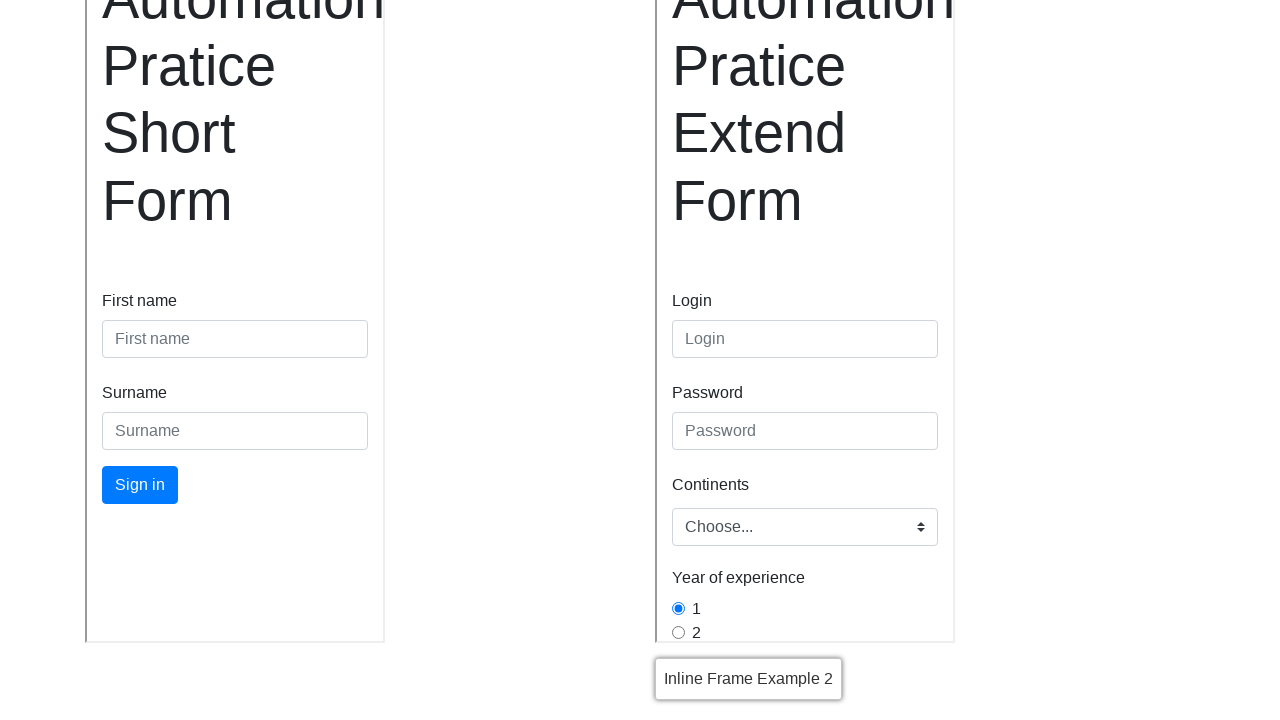